Tests a movie ticket booking form by entering the number of tickets, selecting ticket class, selecting registered user status, entering a promo code, clicking the book button, and verifying the final calculated price.

Starting URL: https://muntasir101.github.io/Movie-Ticket-Booking/

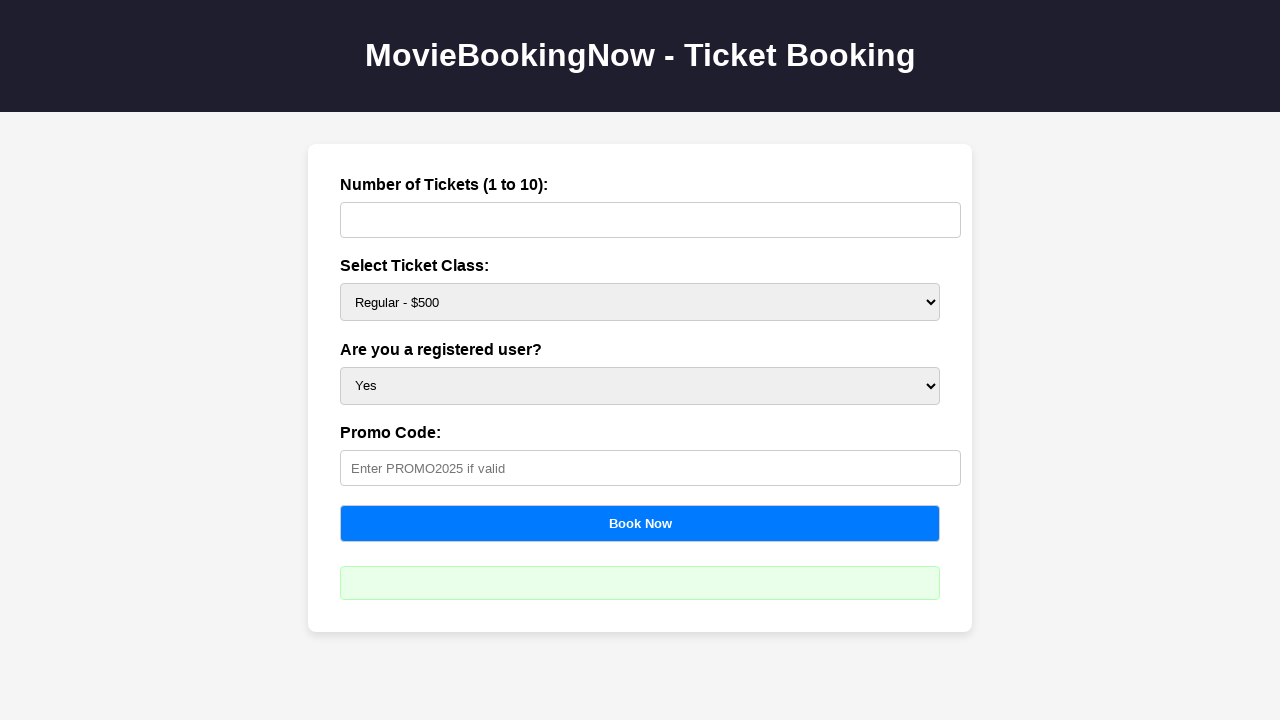

Waited for tickets input field to be available
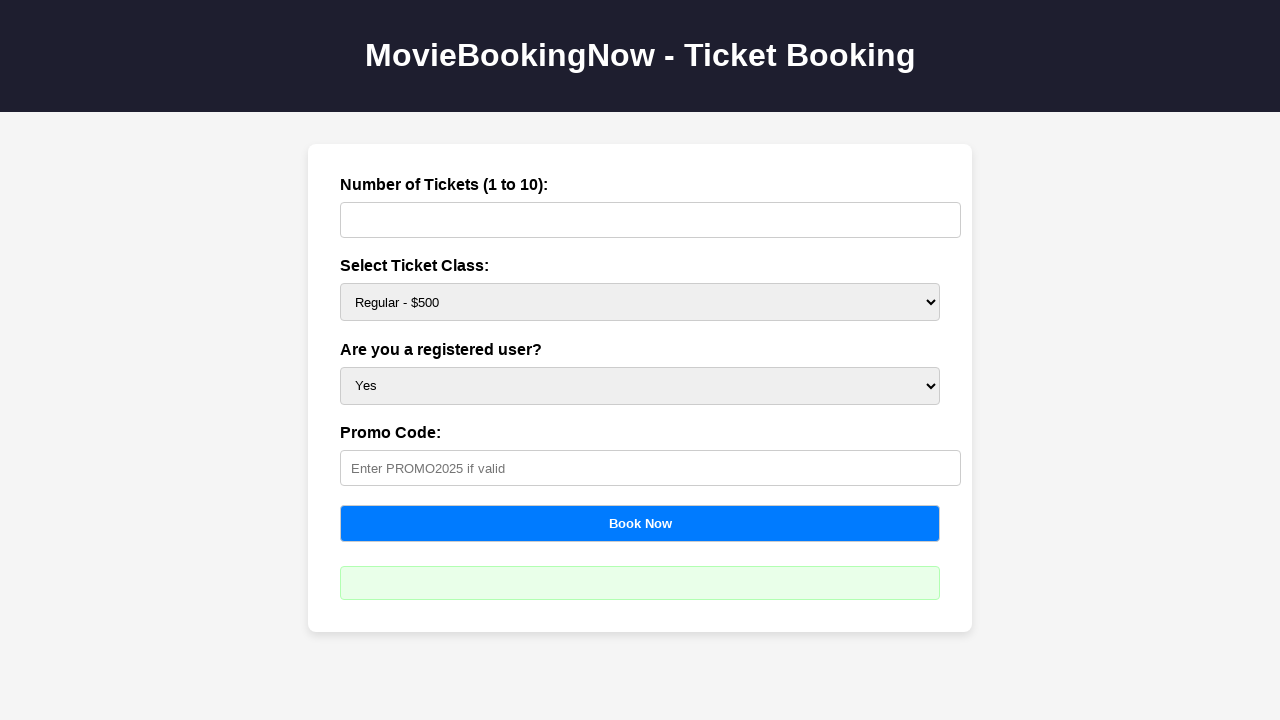

Entered '2' in the number of tickets field on #tickets
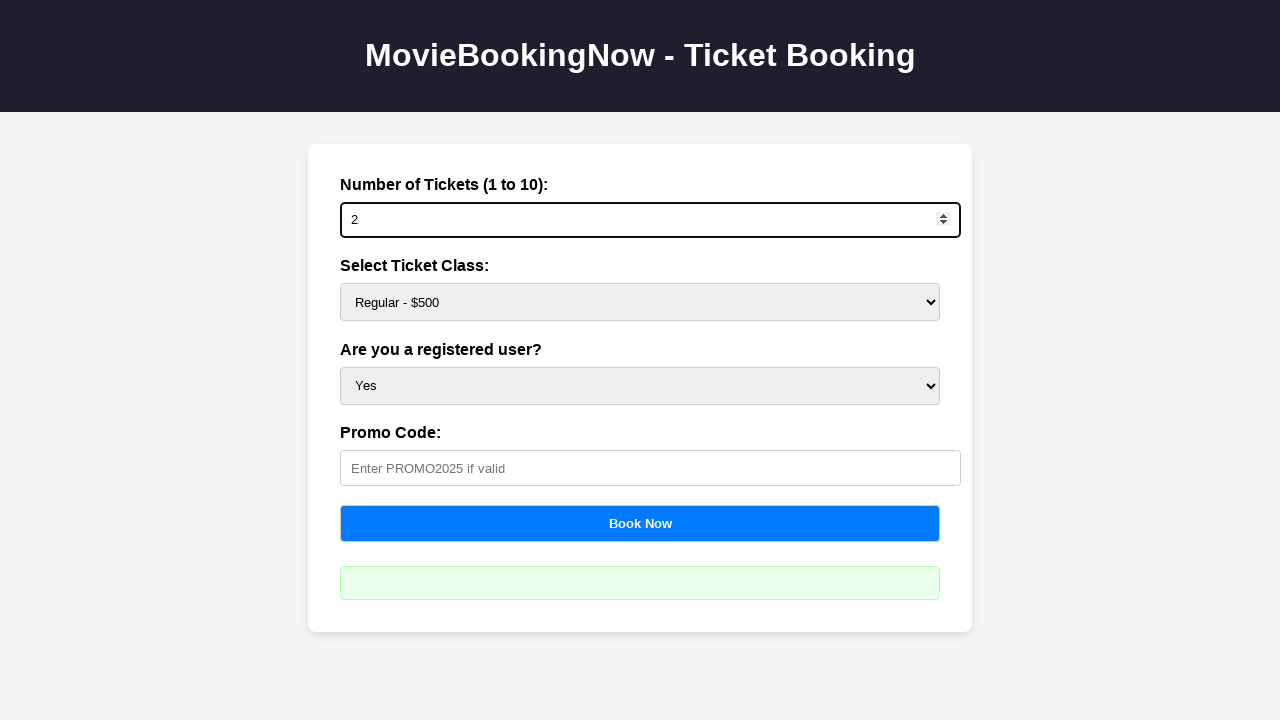

Selected Silver ticket class with price $750 on #price
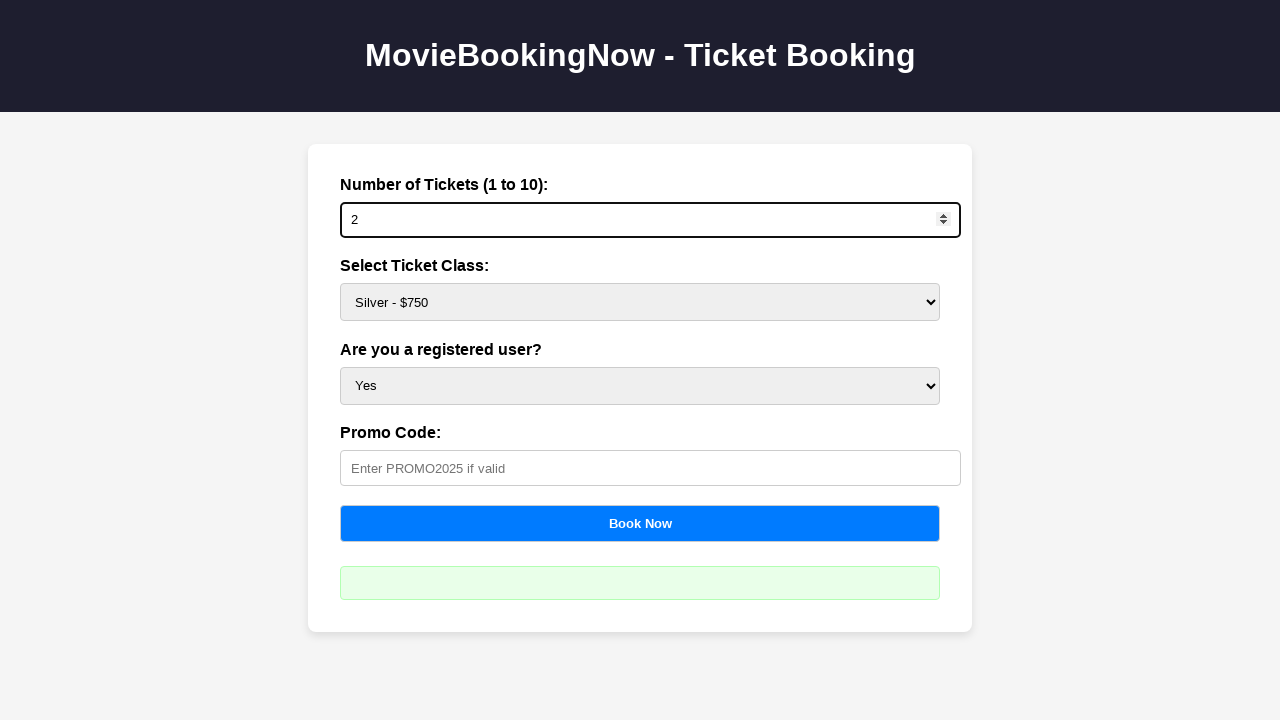

Selected 'Yes' for registered user status on #user
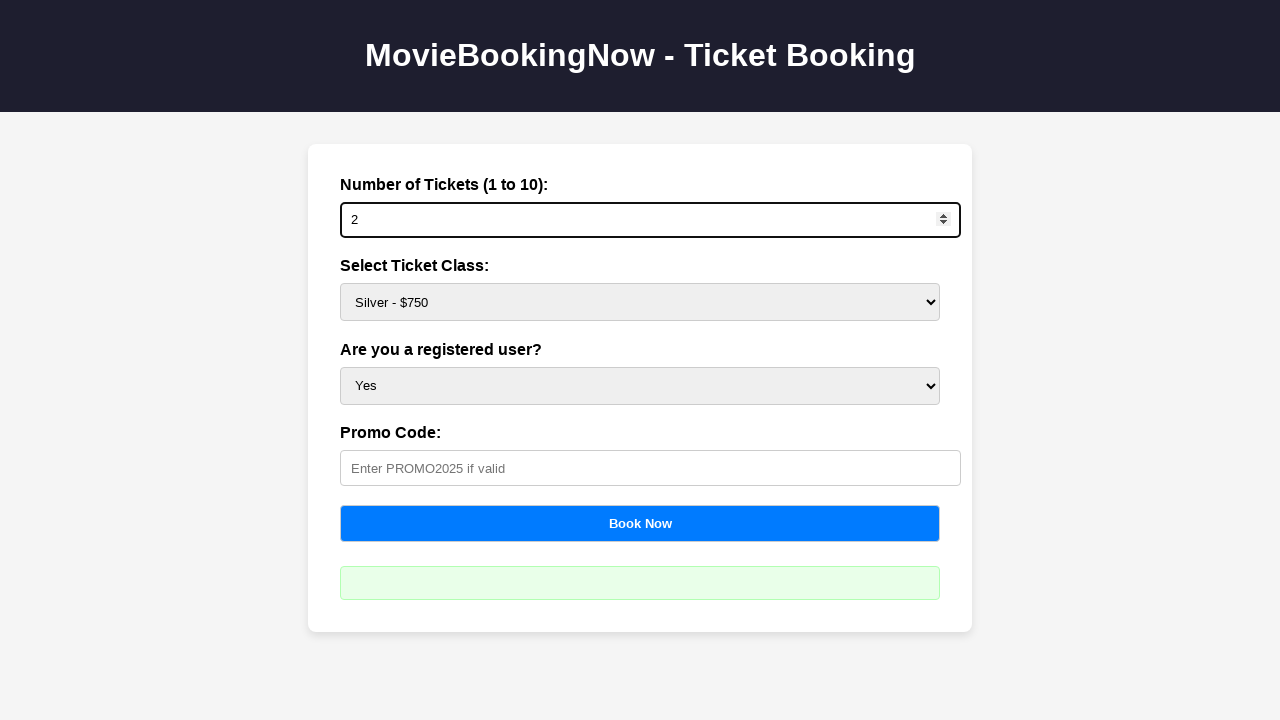

Entered promo code 'PROMO2025' on #promo
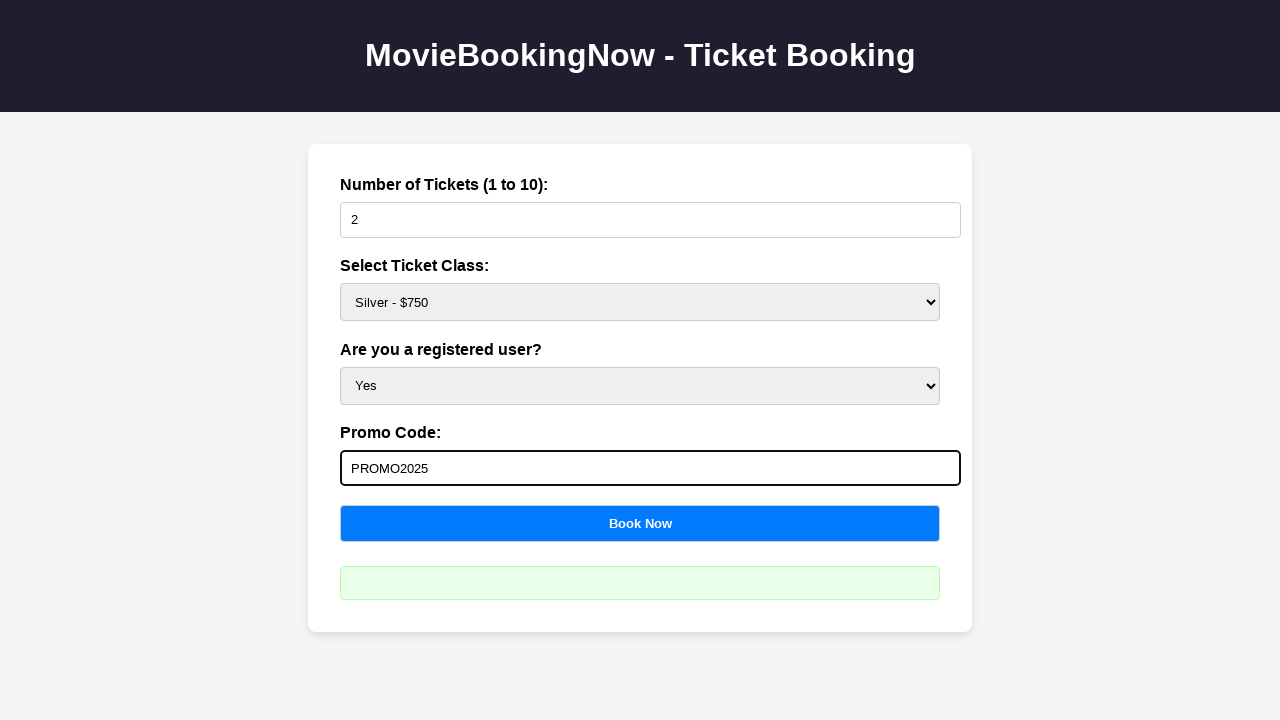

Clicked 'Book Now' button to calculate booking at (640, 523) on button[onclick='calculateBooking()']
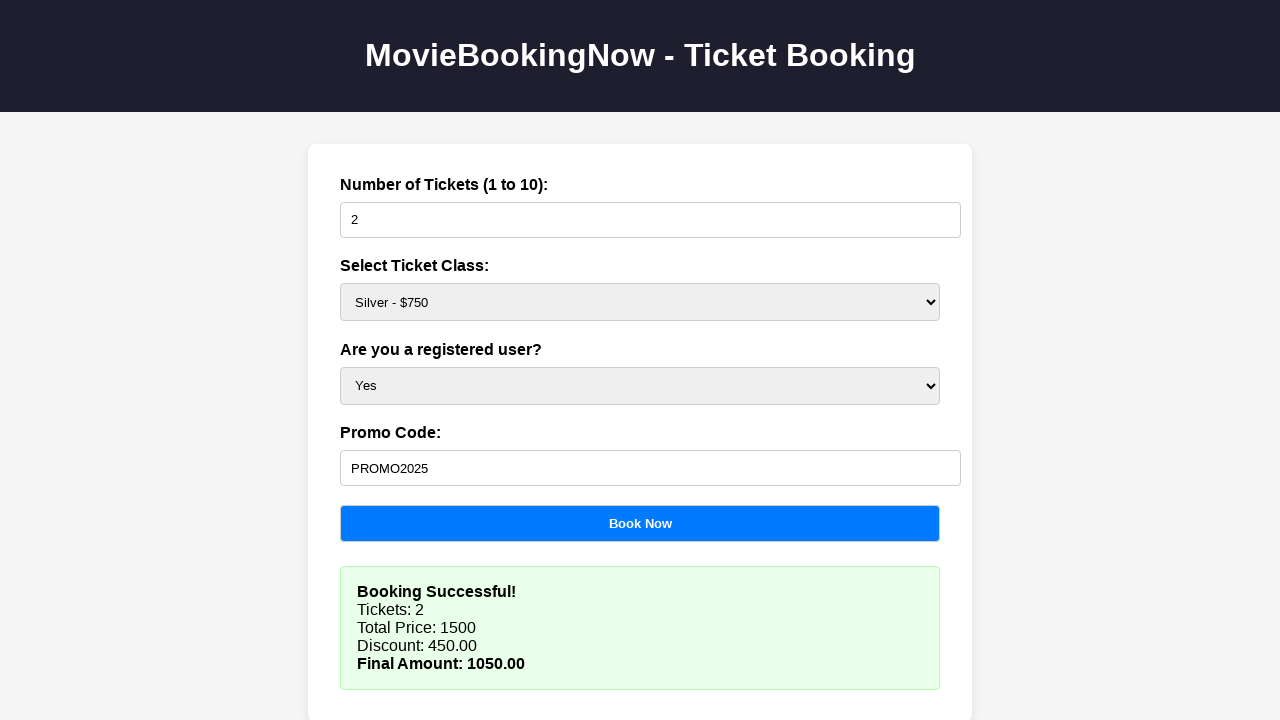

Final calculated price displayed on the page
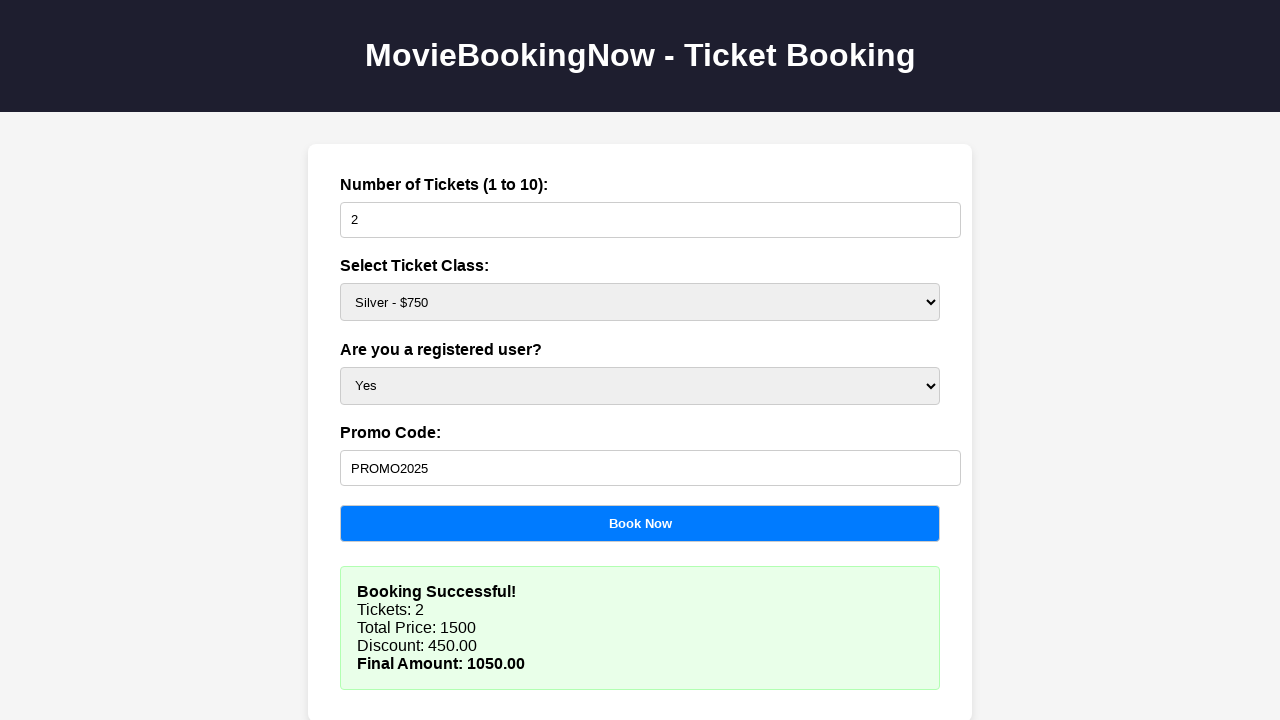

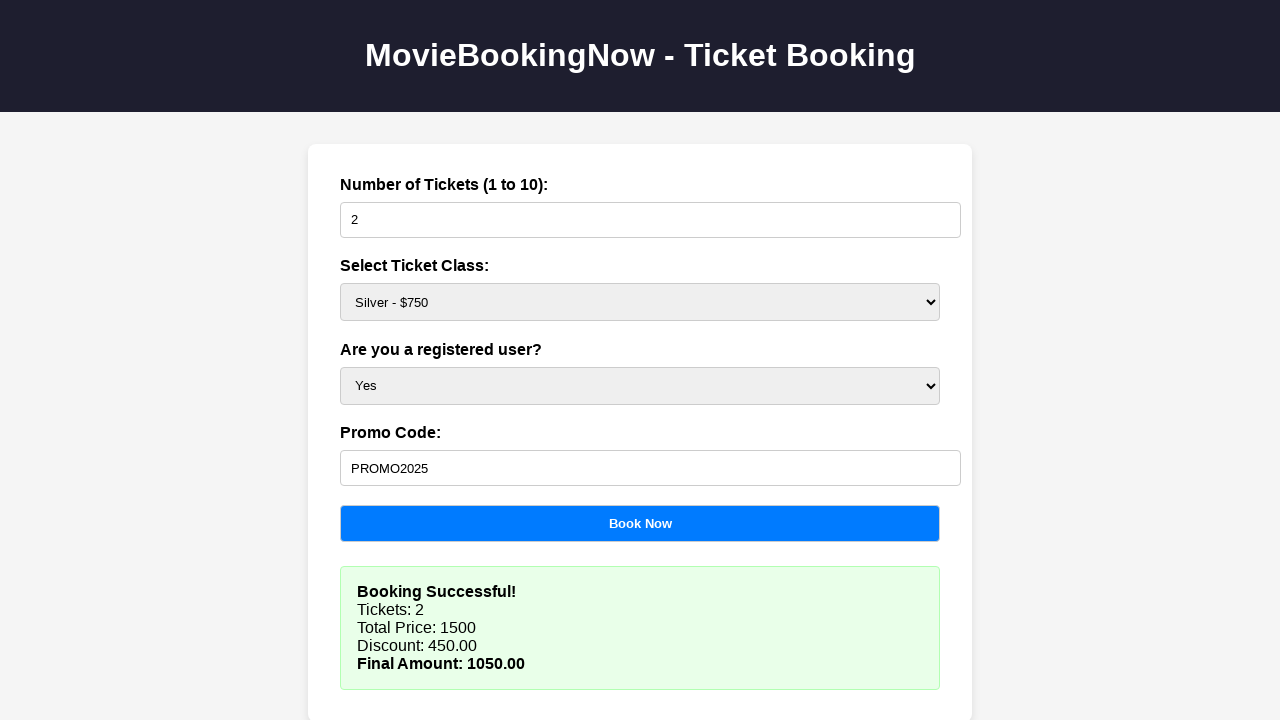